Tests registration form by filling required fields (first name, last name, email) and verifying successful registration message

Starting URL: http://suninjuly.github.io/registration1.html

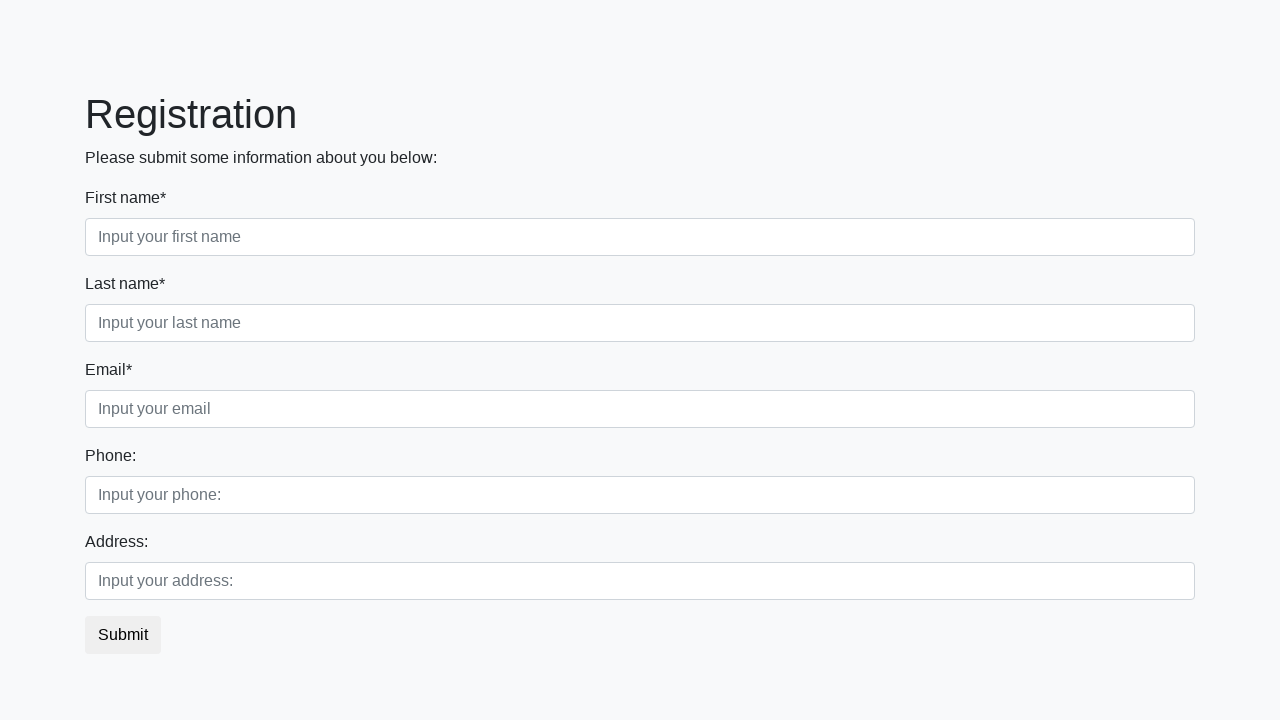

Navigated to registration form page
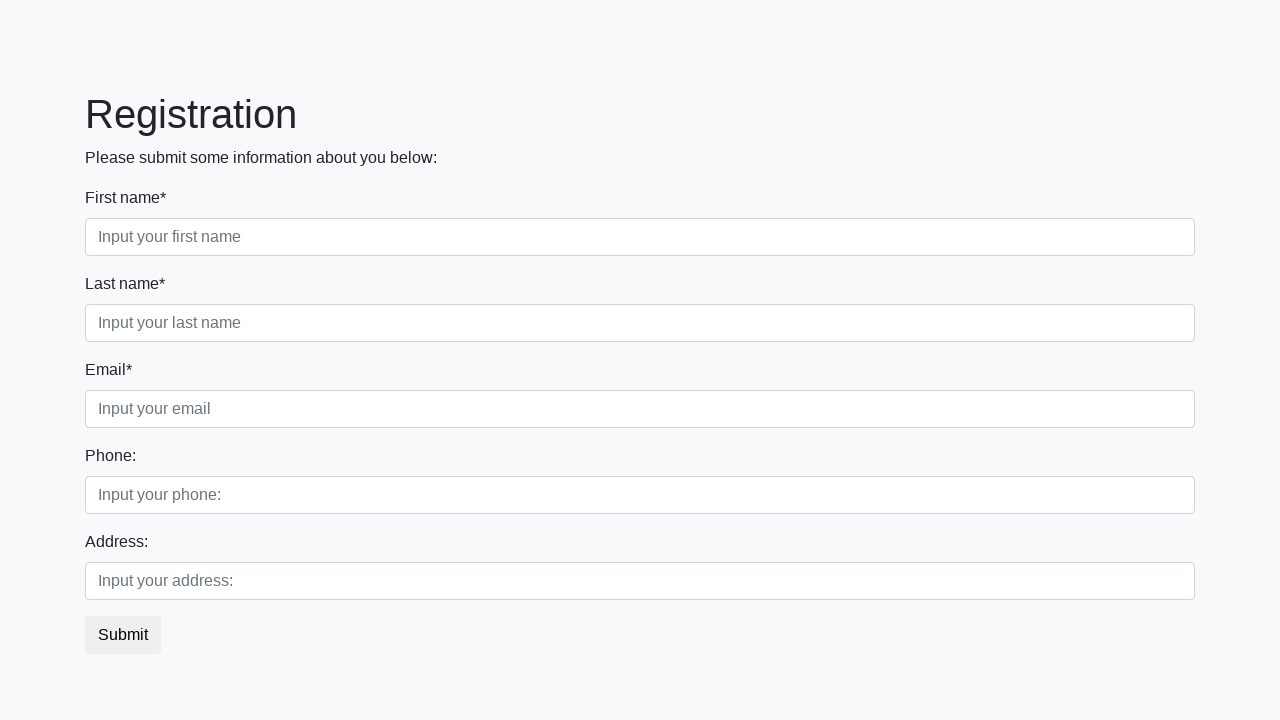

Filled first name field with 'John' on //div/label[contains(text(), 'First name*')]/following::input[1]
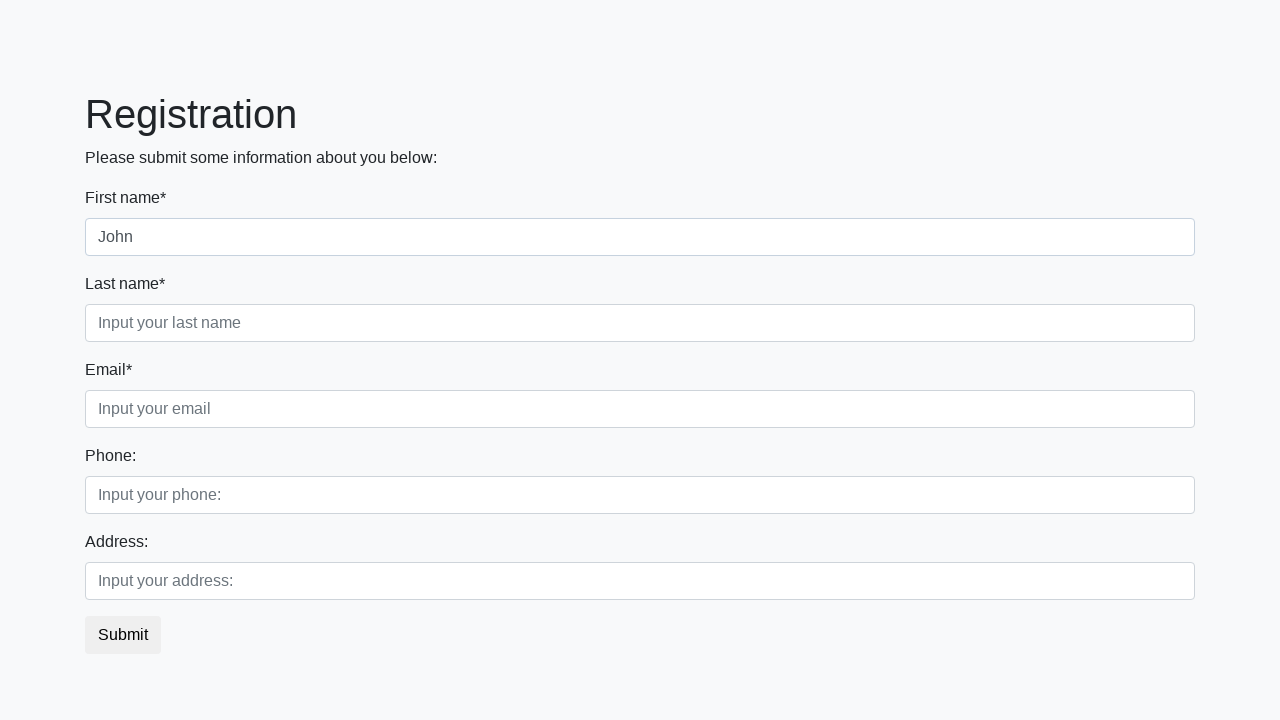

Filled last name field with 'Smith' on //div/label[contains(text(), 'Last name*')]/following::input[1]
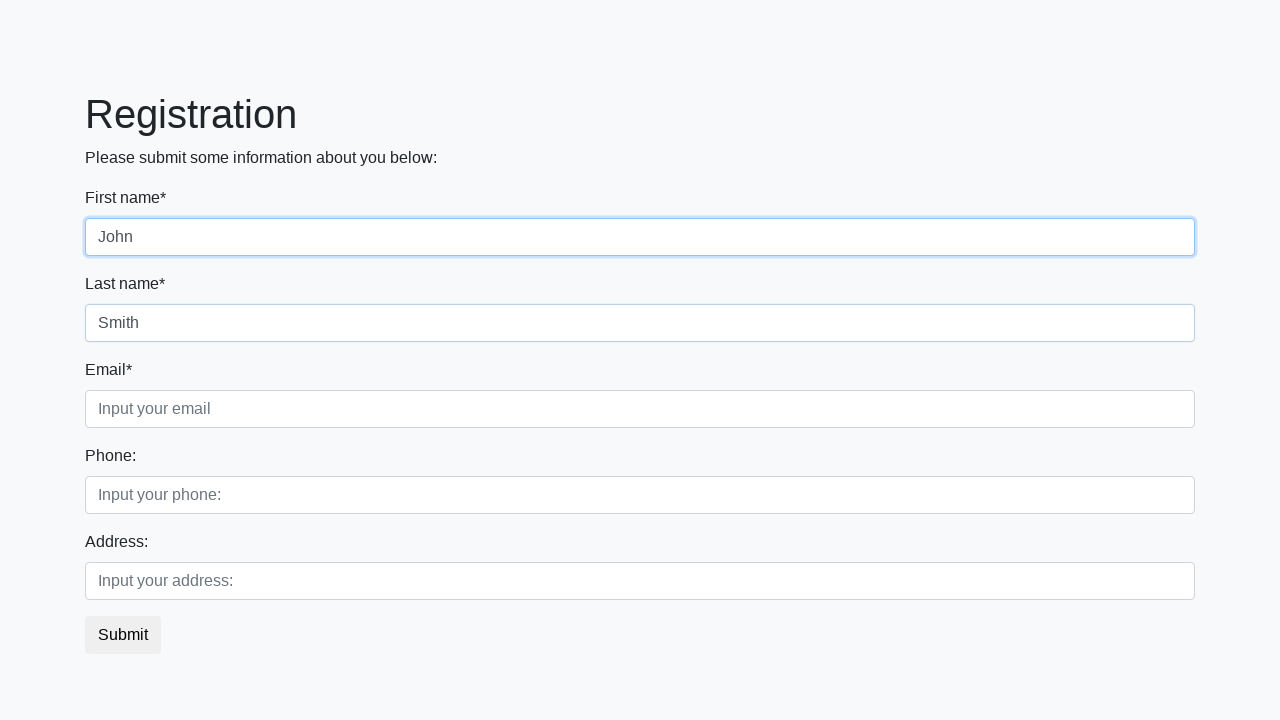

Filled email field with 'john.smith@example.com' on //div/label[contains(text(), 'Email*')]/following::input[1]
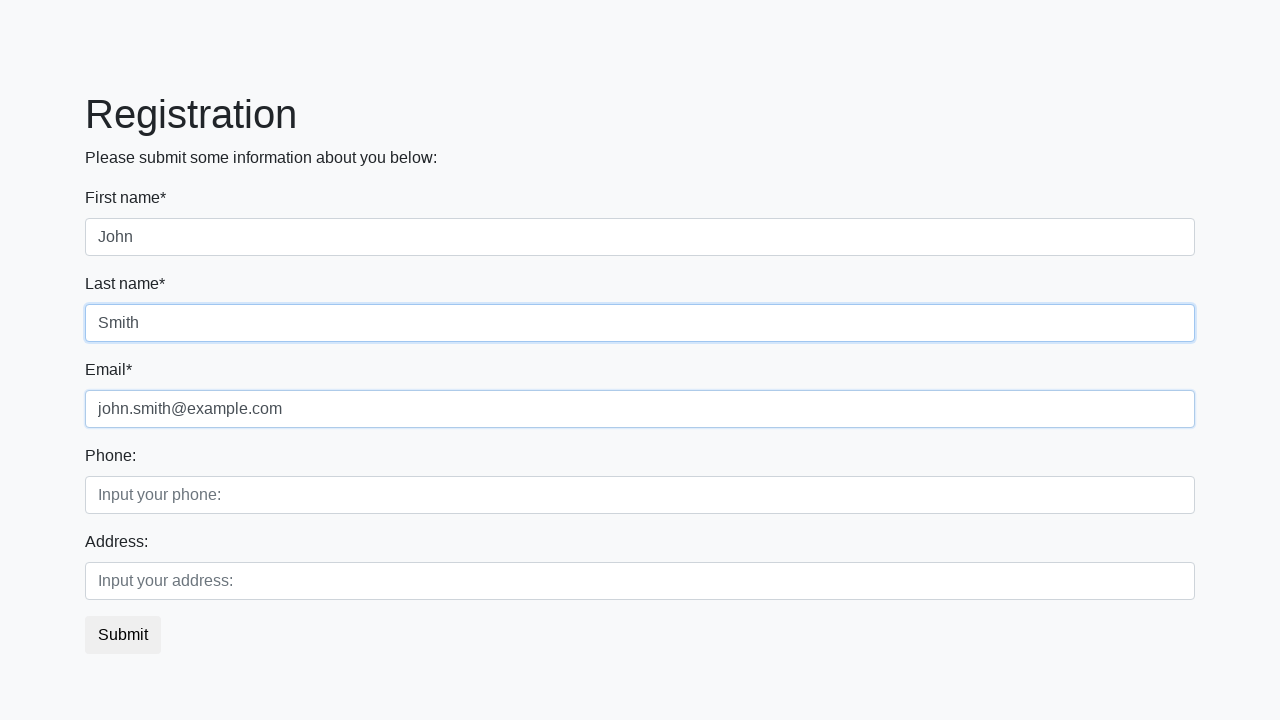

Clicked submit button to register at (123, 635) on button.btn
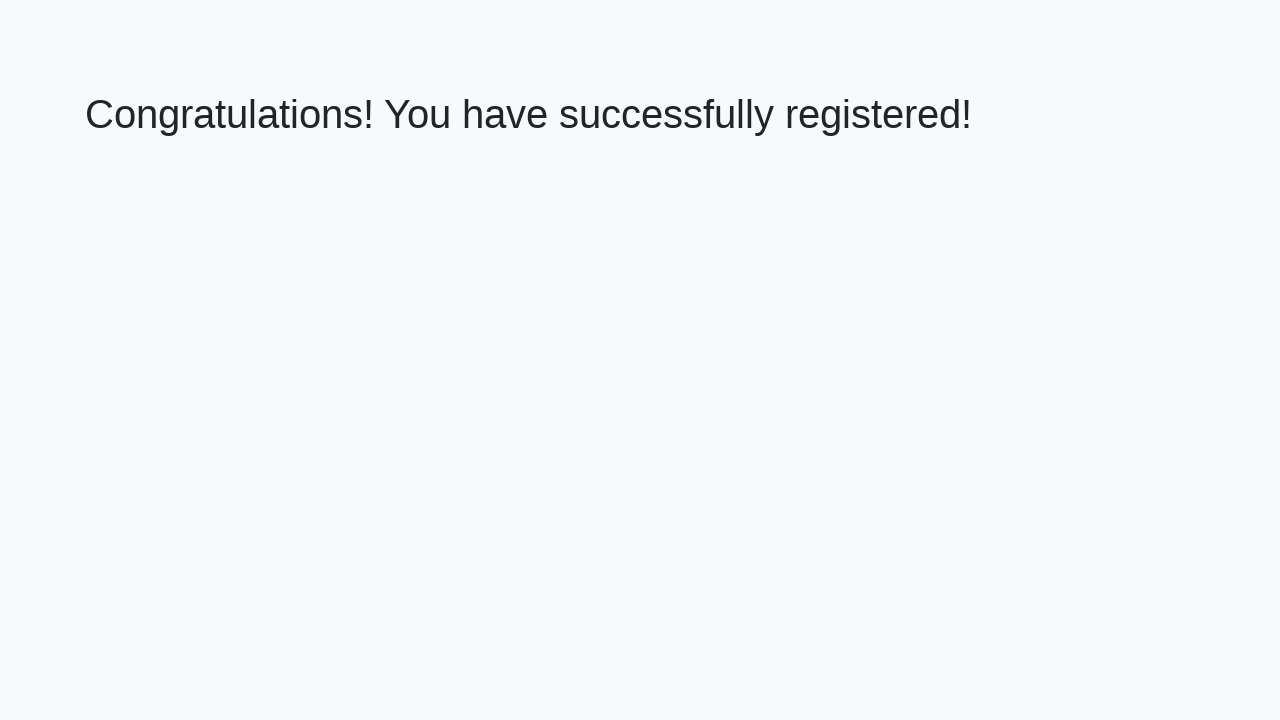

Success message heading loaded
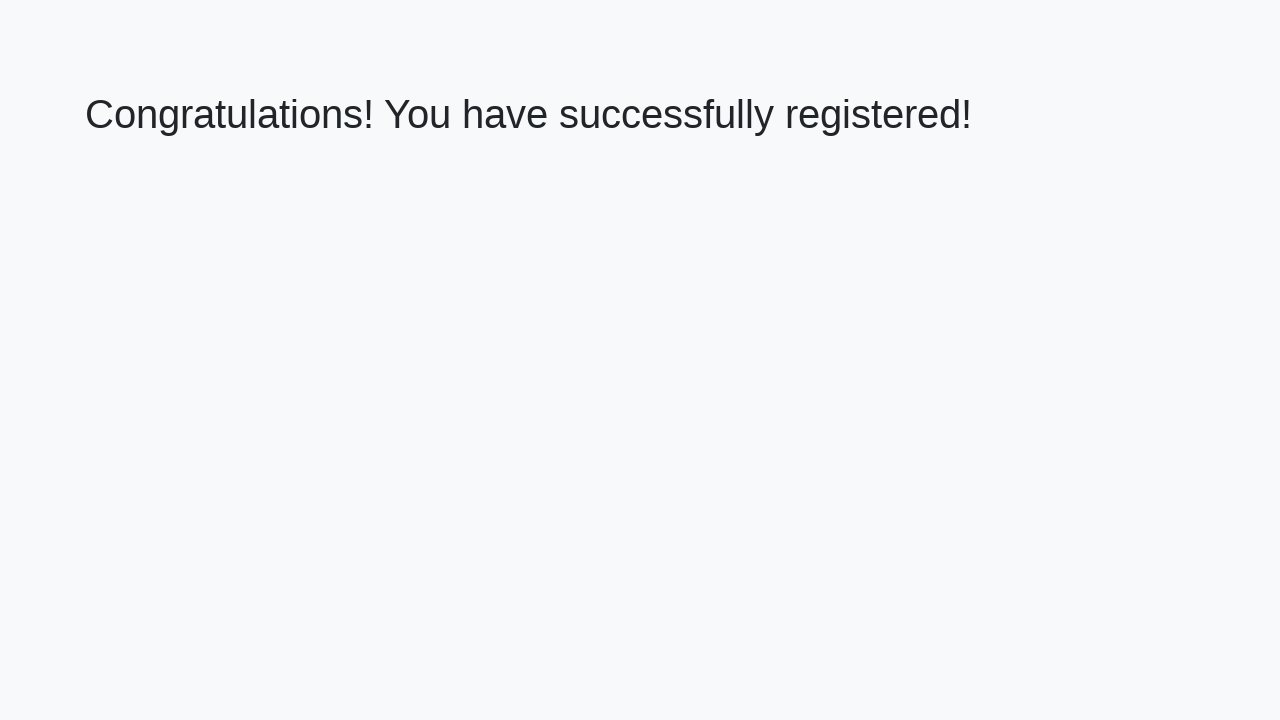

Retrieved success message: 'Congratulations! You have successfully registered!'
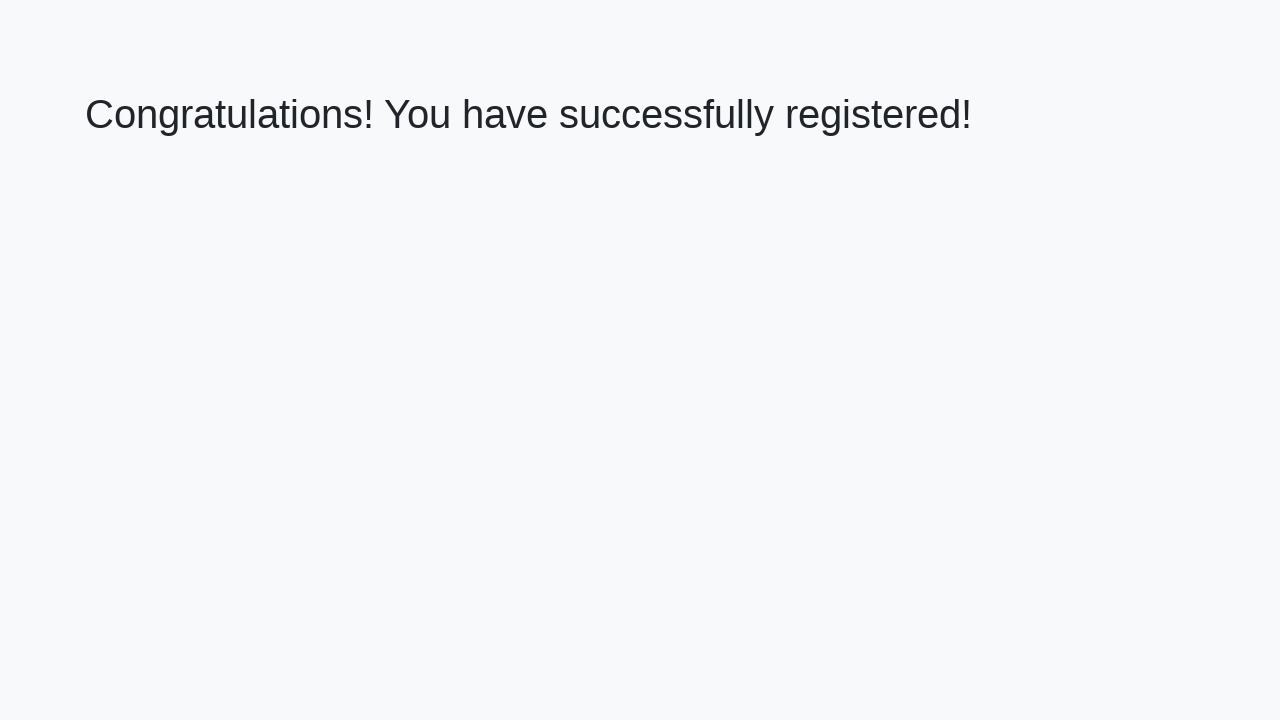

Verified successful registration message
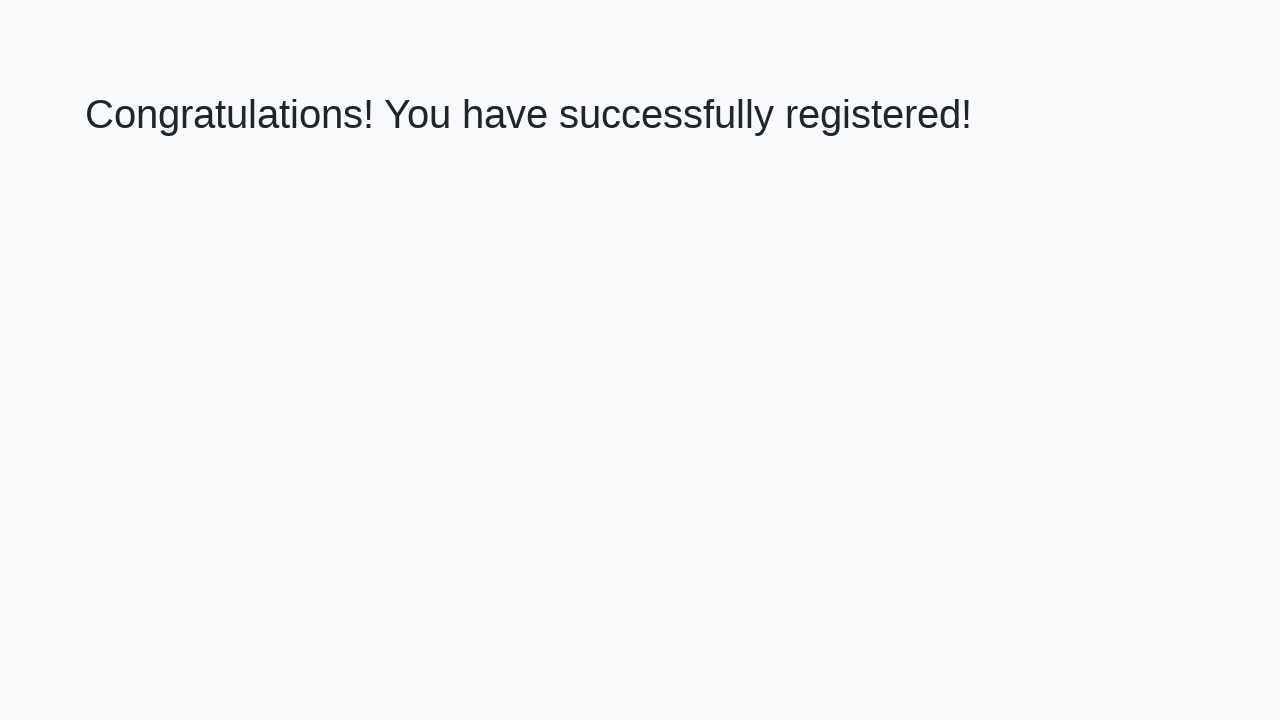

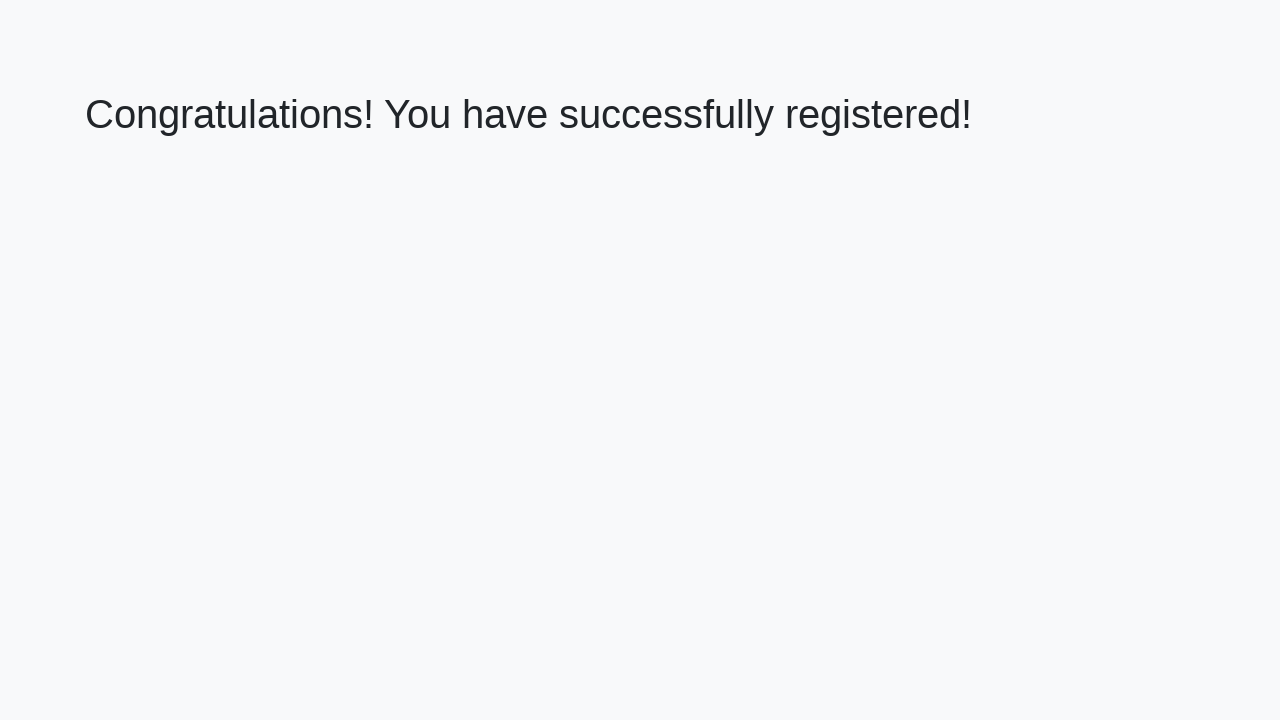